Tests the prompt alert by clicking the prompt button, entering text in the prompt dialog, and accepting it

Starting URL: https://demoqa.com/alerts

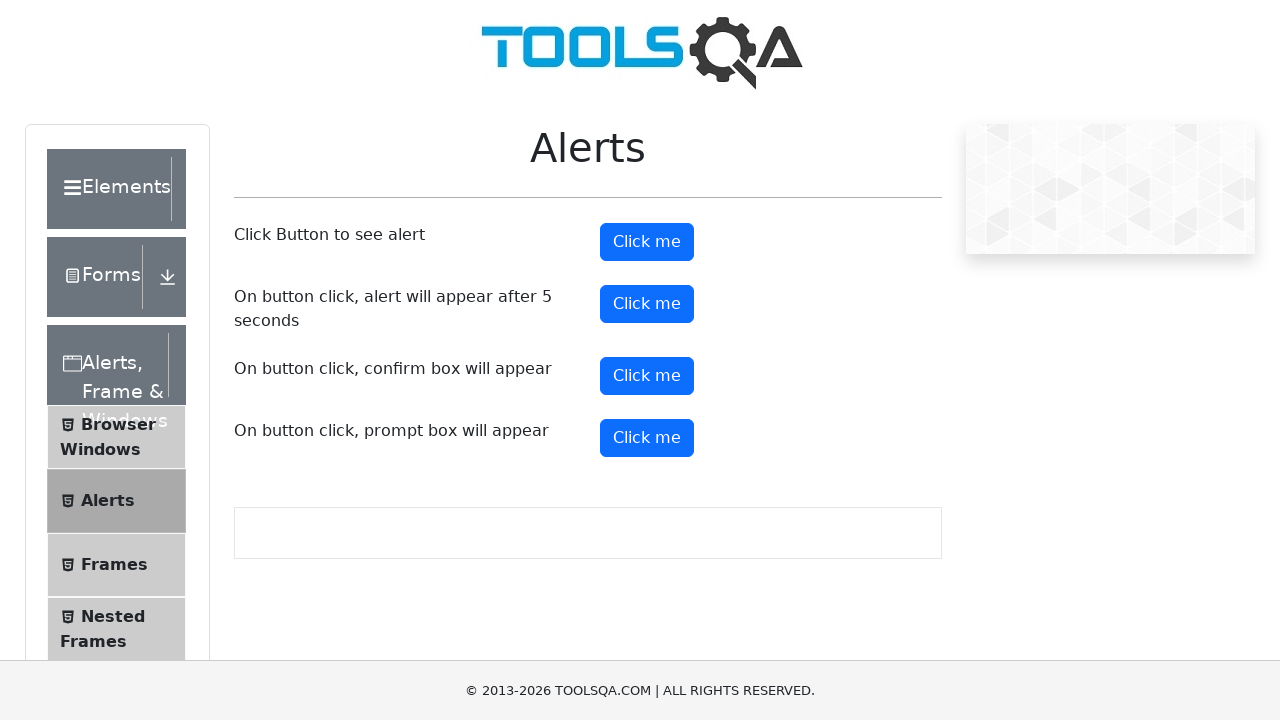

Set up dialog handler to accept prompt with 'Sample test input text'
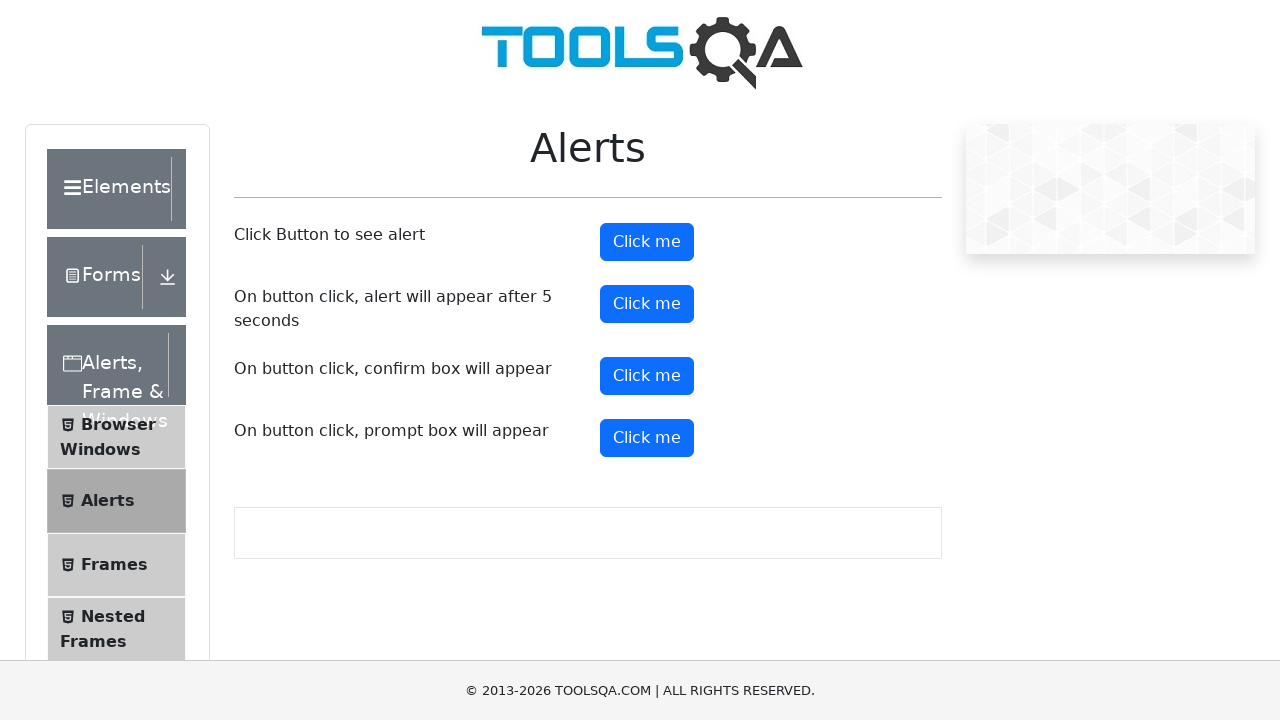

Clicked prompt button to trigger prompt dialog at (647, 438) on #promtButton
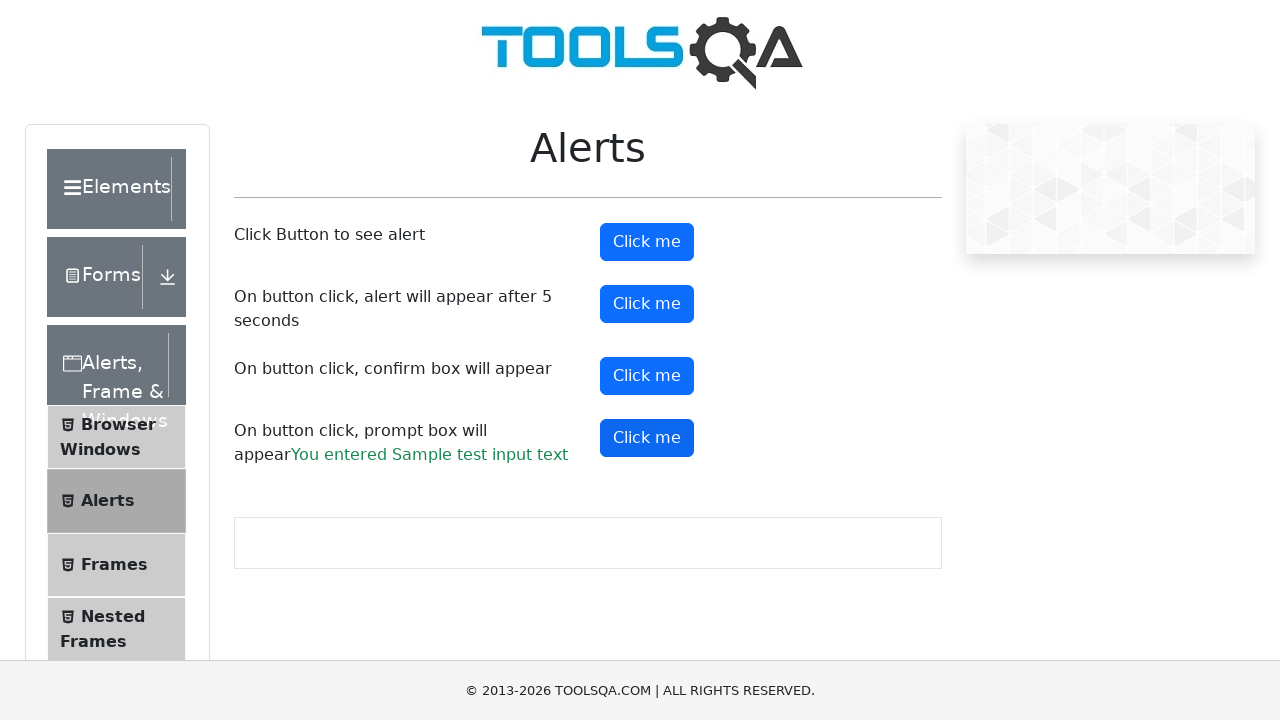

Success message appeared after accepting prompt
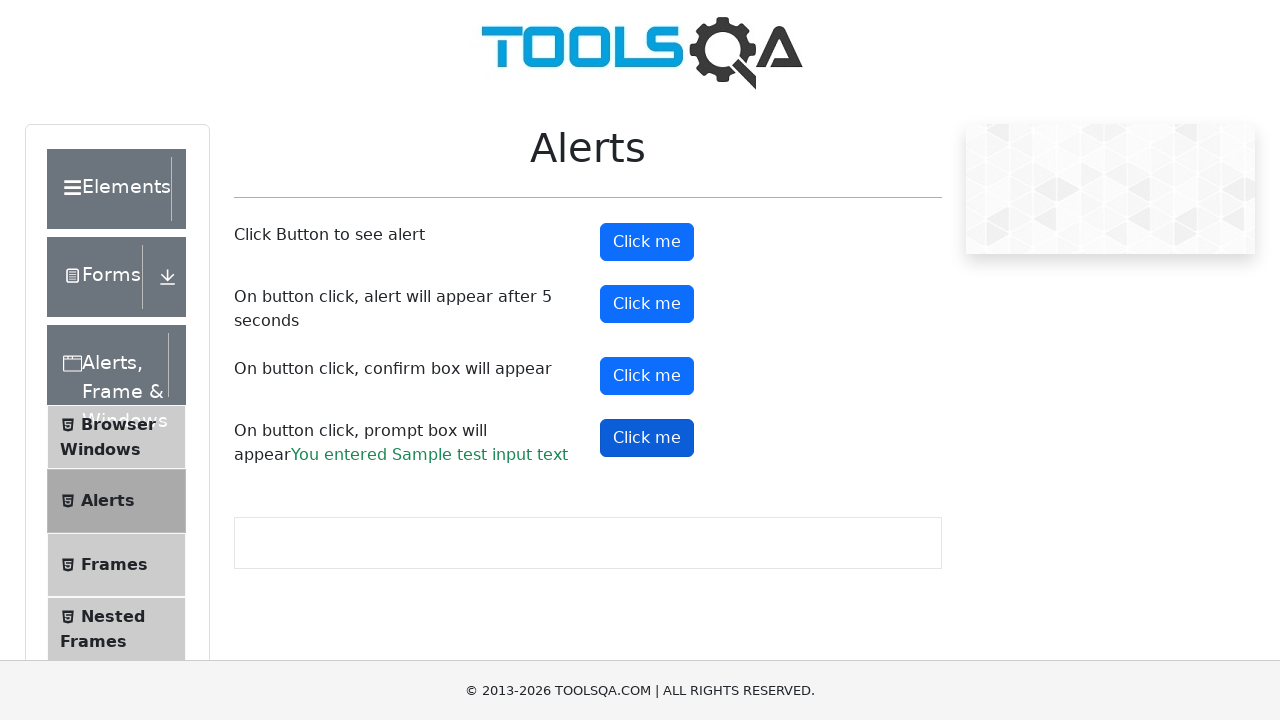

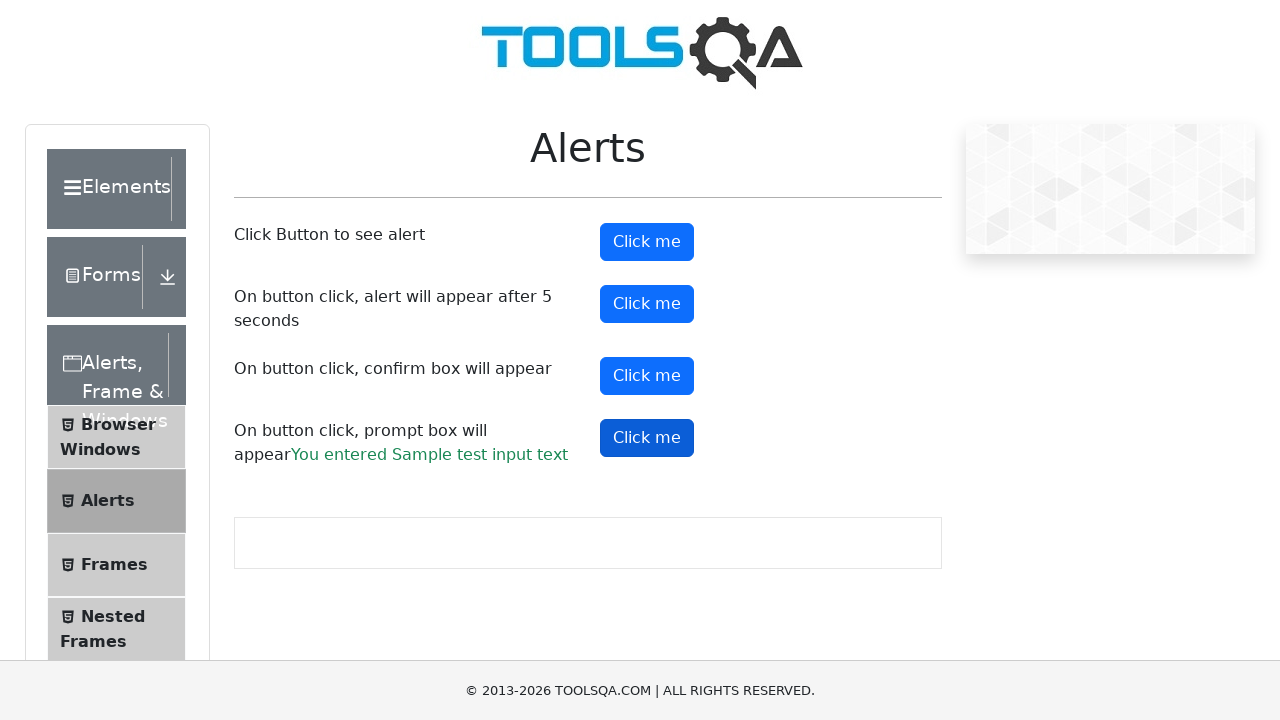